Tests that entered text is trimmed when editing a todo

Starting URL: https://demo.playwright.dev/todomvc

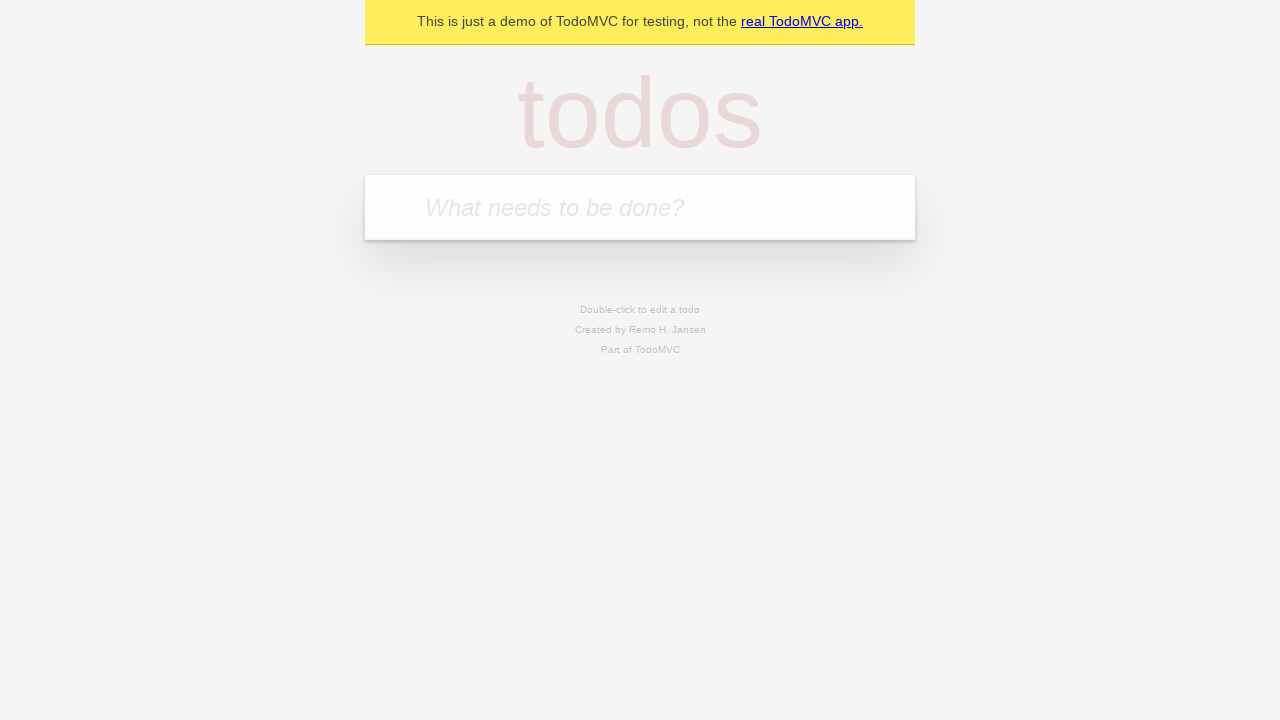

Filled todo input with 'buy some cheese' on internal:attr=[placeholder="What needs to be done?"i]
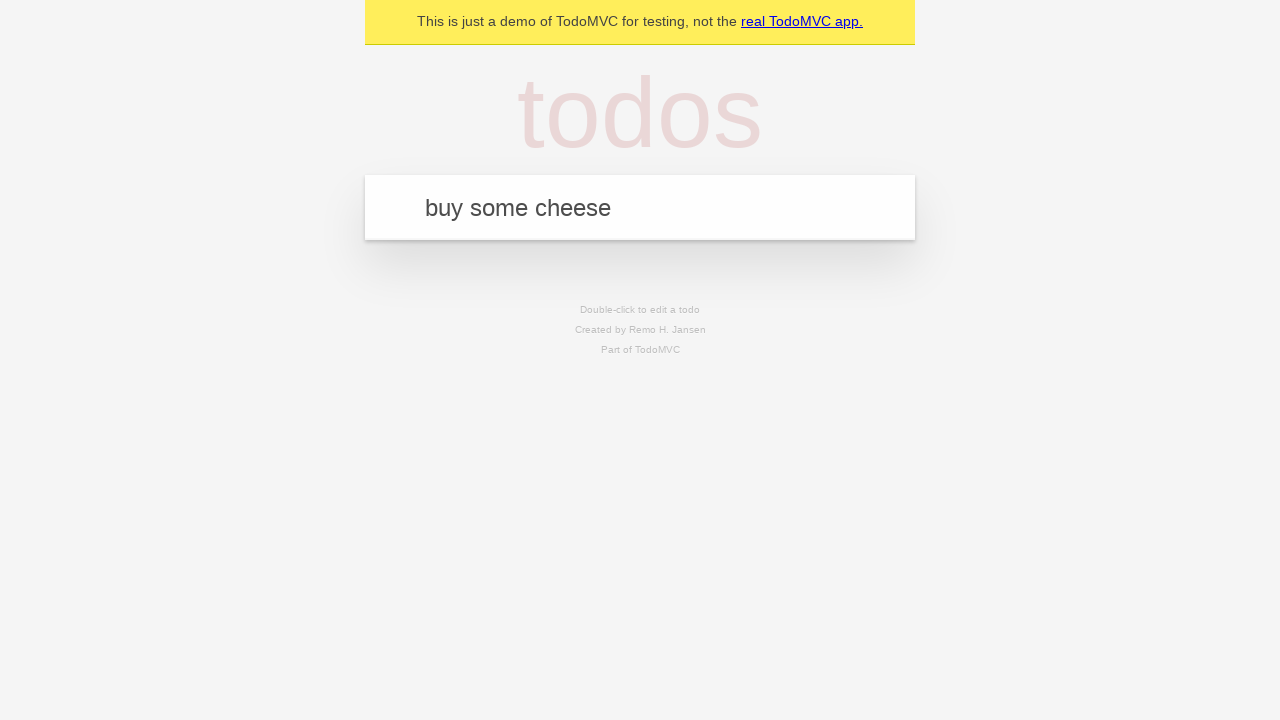

Pressed Enter to create first todo on internal:attr=[placeholder="What needs to be done?"i]
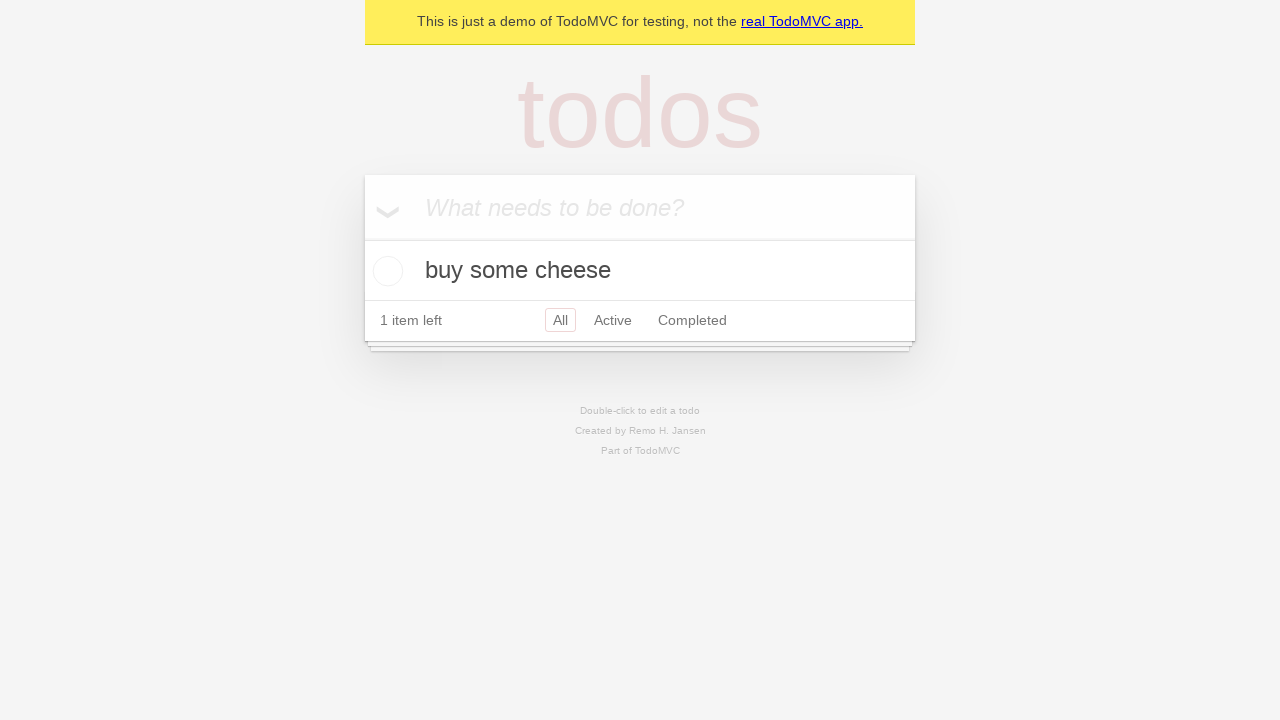

Filled todo input with 'feed the cat' on internal:attr=[placeholder="What needs to be done?"i]
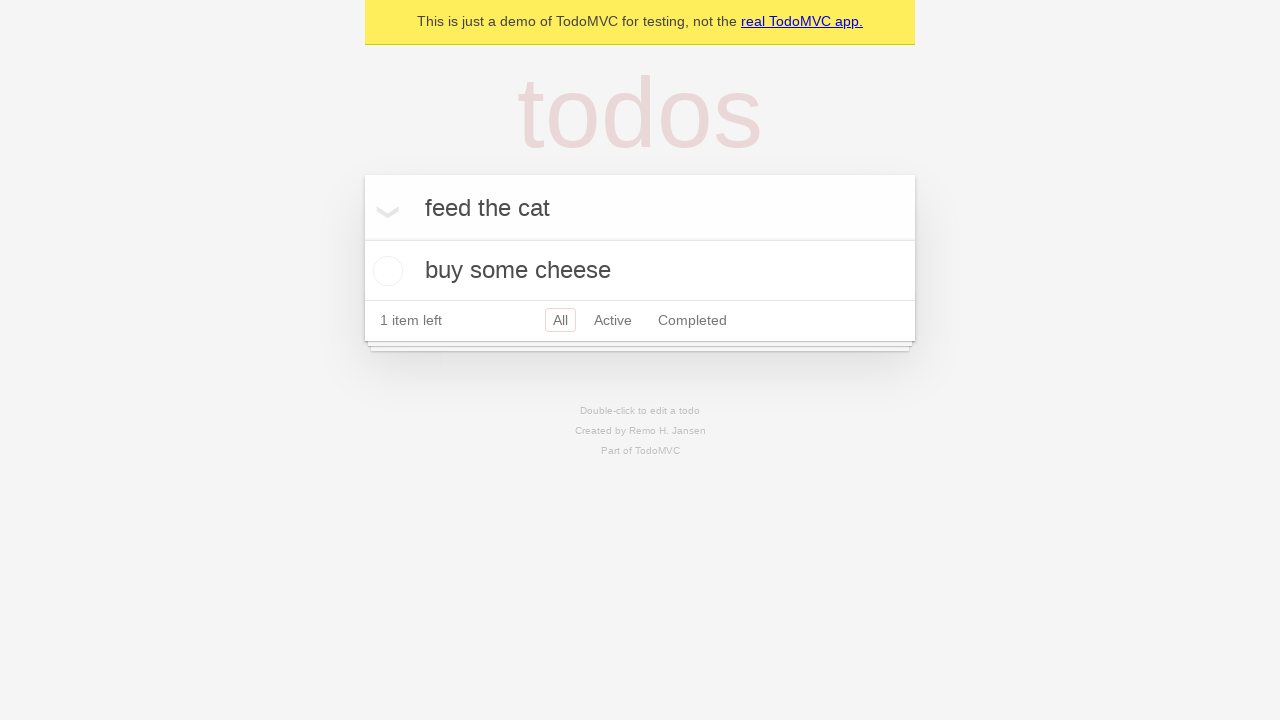

Pressed Enter to create second todo on internal:attr=[placeholder="What needs to be done?"i]
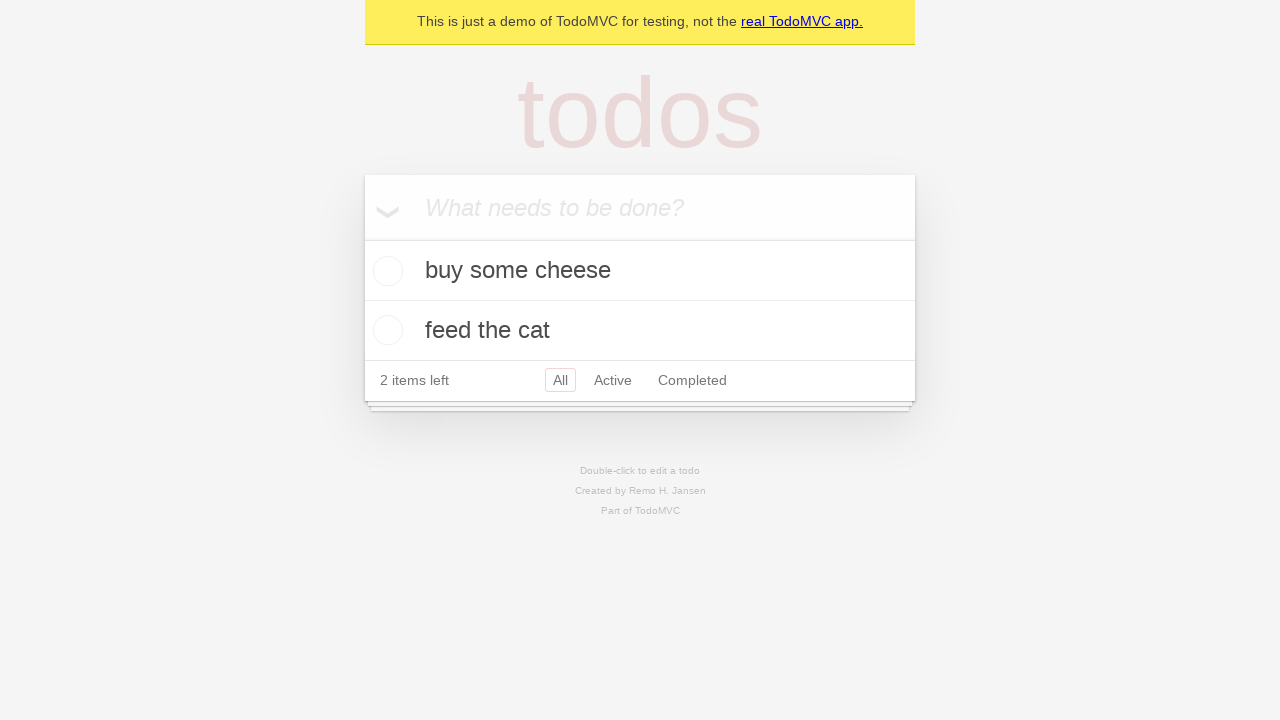

Filled todo input with 'book a doctors appointment' on internal:attr=[placeholder="What needs to be done?"i]
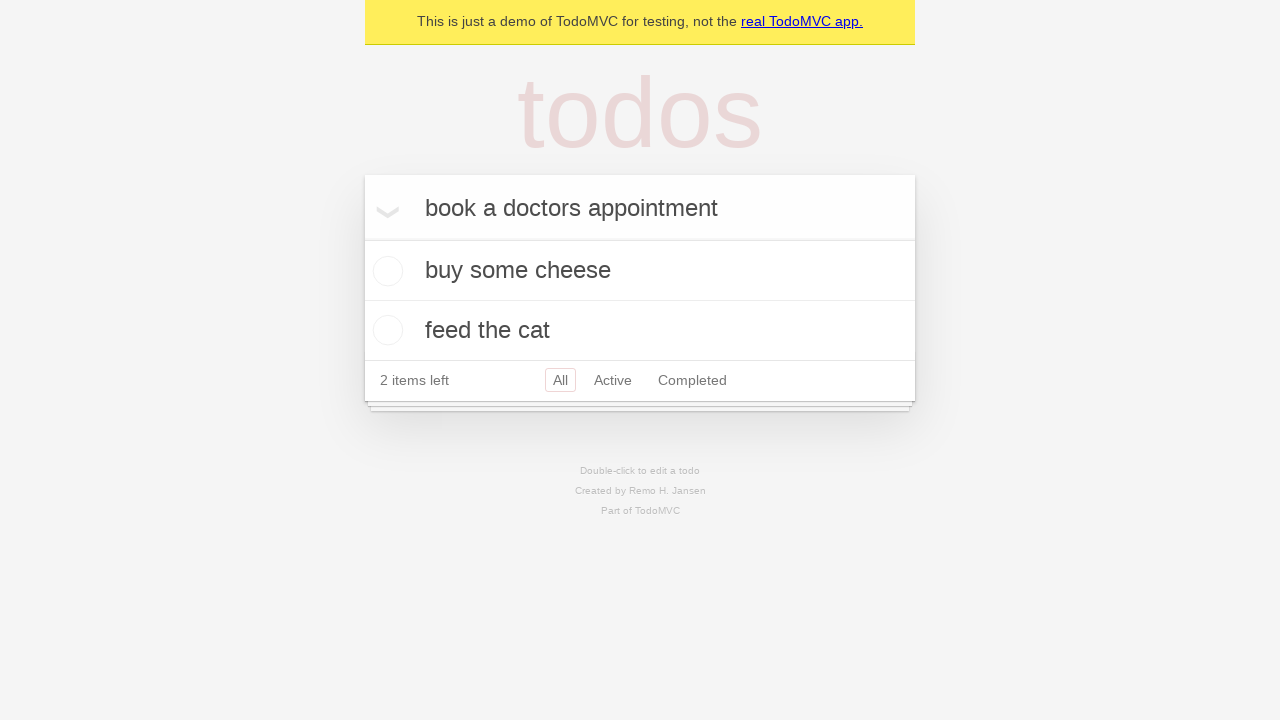

Pressed Enter to create third todo on internal:attr=[placeholder="What needs to be done?"i]
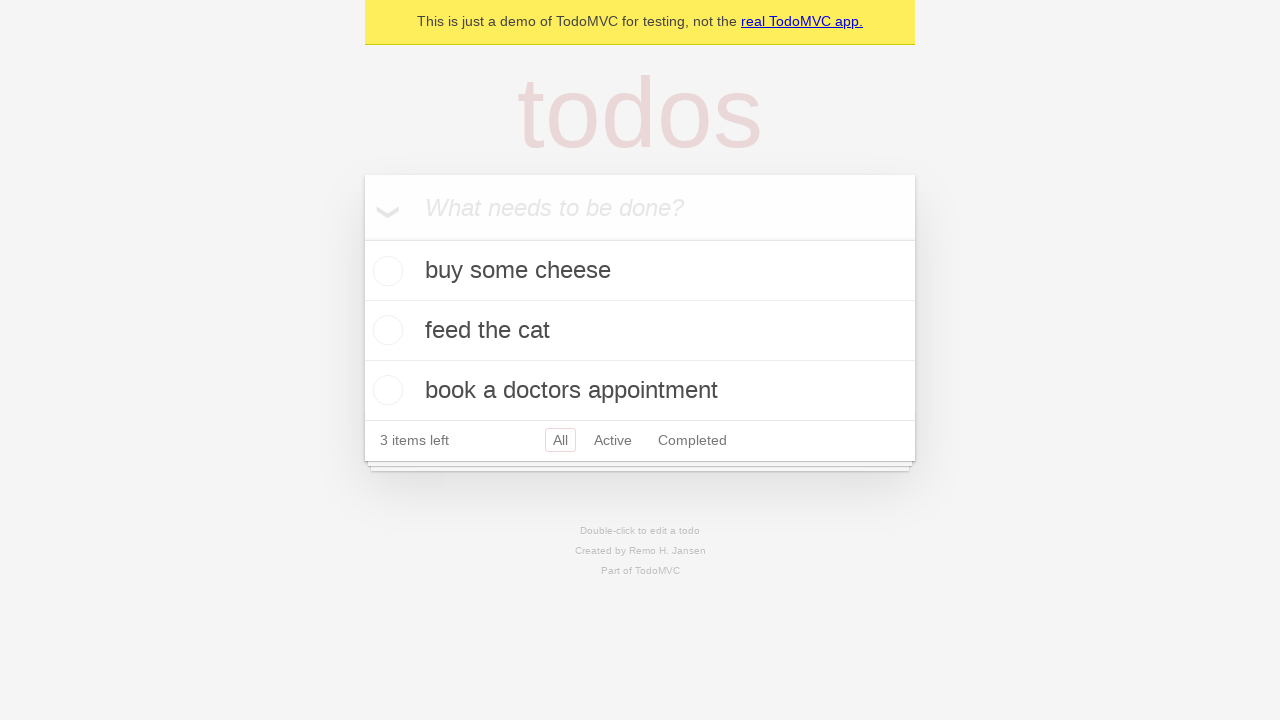

Double clicked second todo to enter edit mode at (640, 331) on internal:testid=[data-testid="todo-item"s] >> nth=1
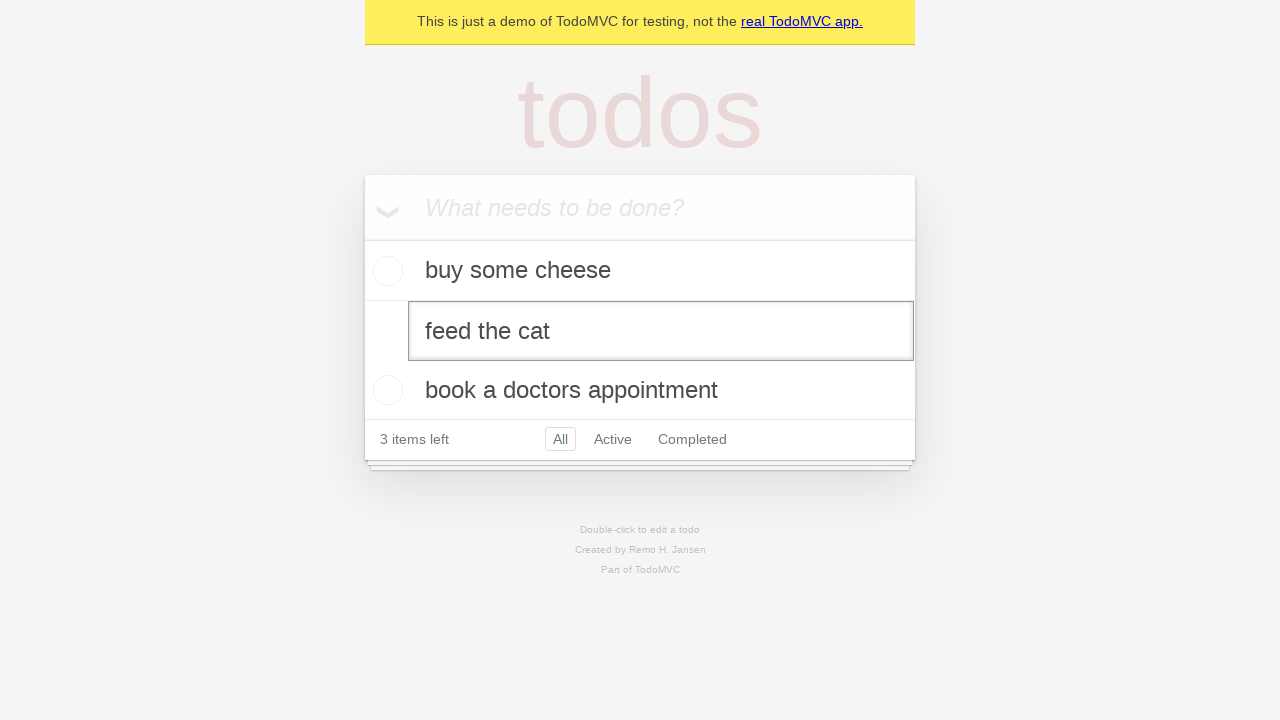

Filled edit field with padded text '    buy some sausages    ' on internal:testid=[data-testid="todo-item"s] >> nth=1 >> internal:role=textbox[nam
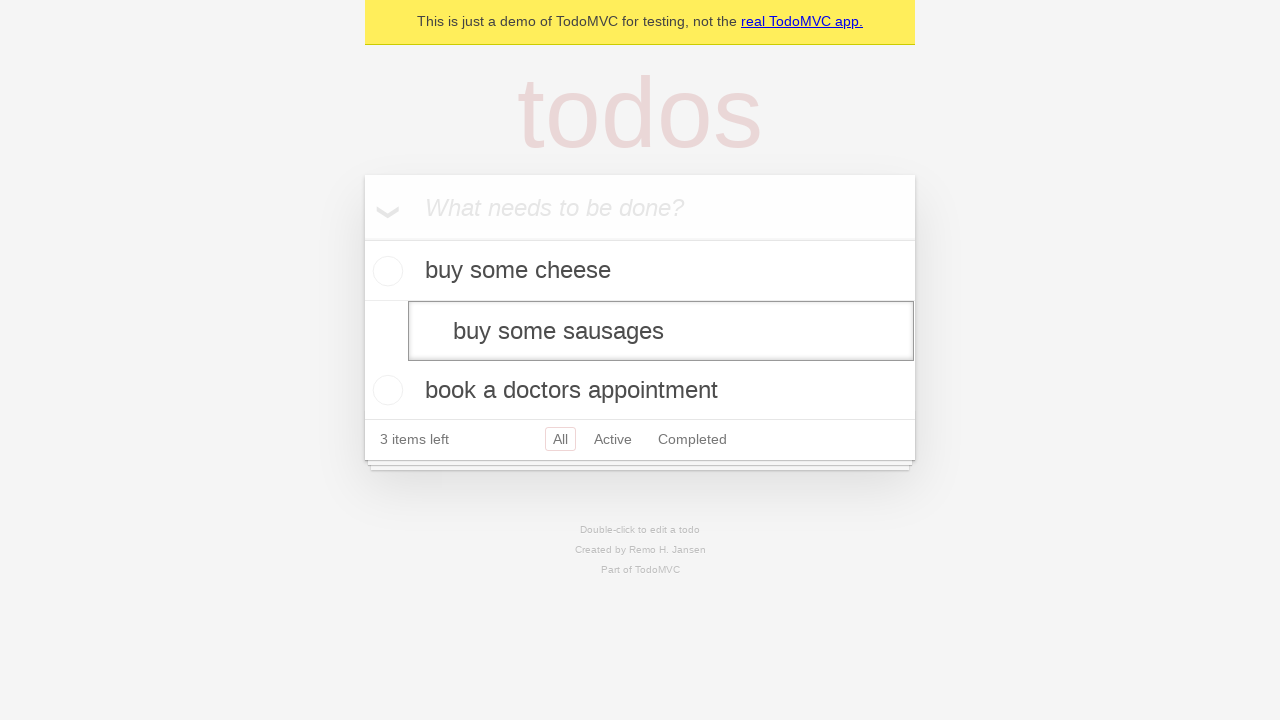

Pressed Enter to save edited todo with trimmed text on internal:testid=[data-testid="todo-item"s] >> nth=1 >> internal:role=textbox[nam
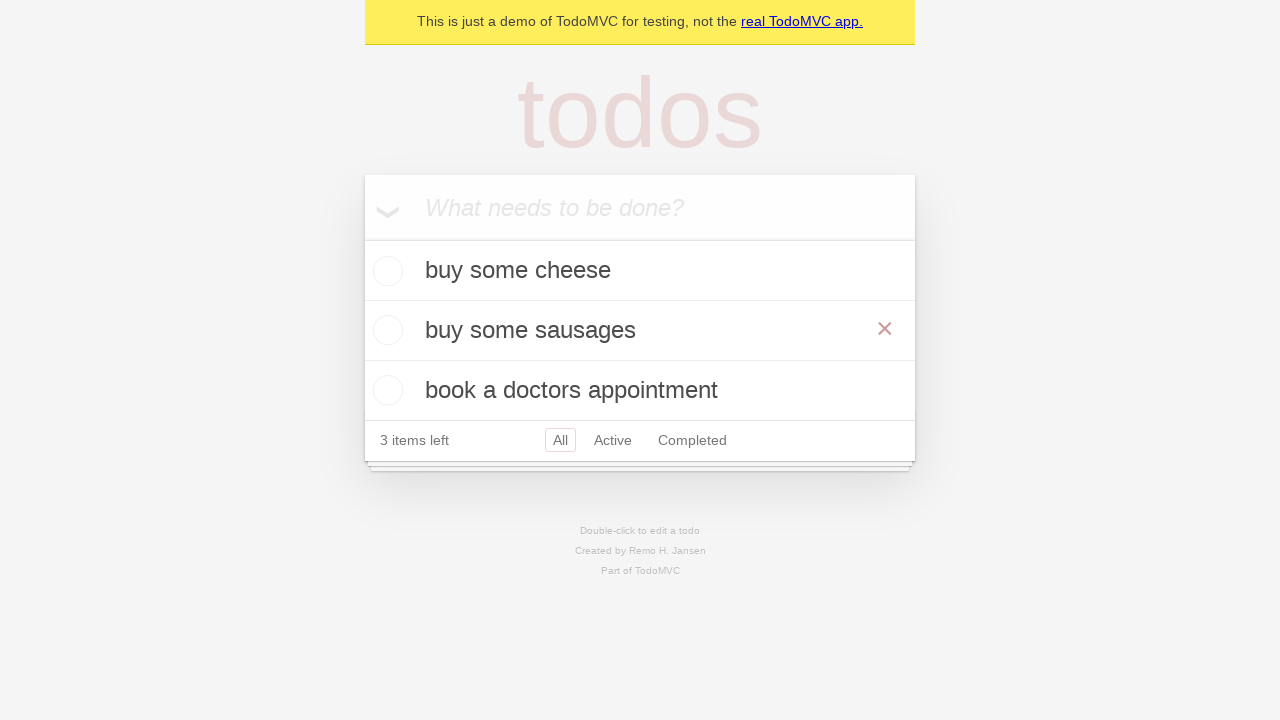

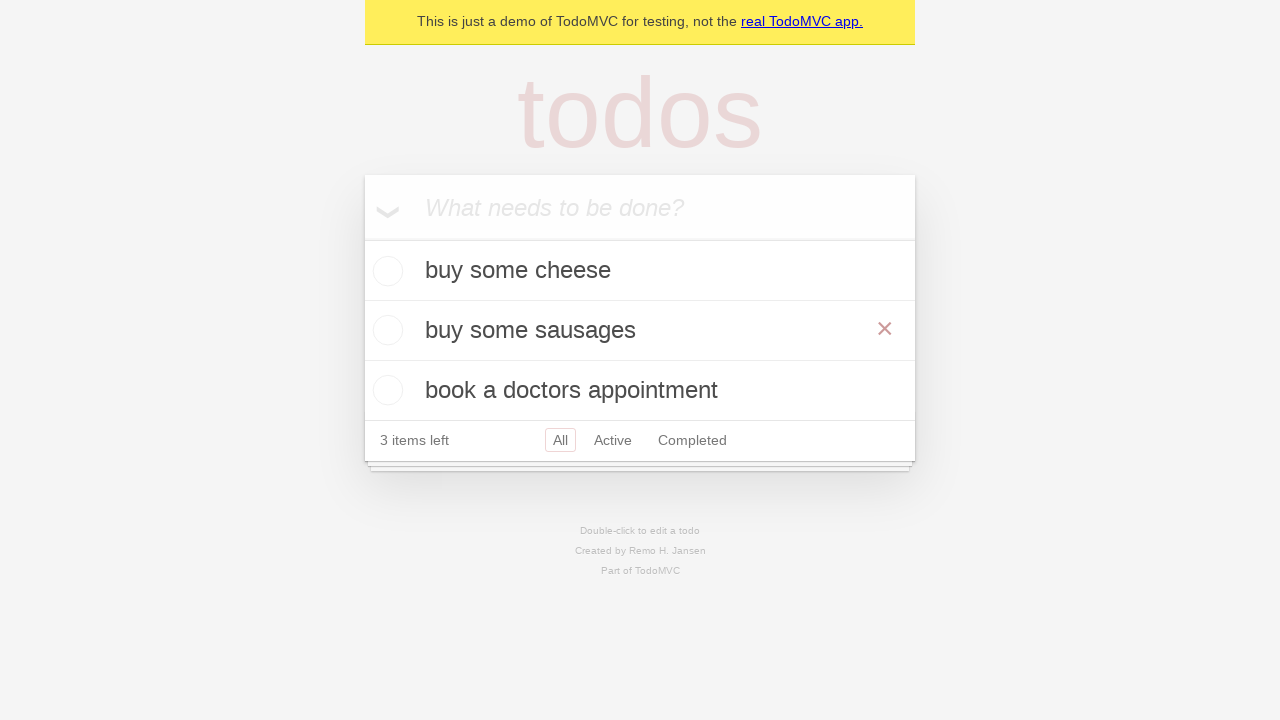